Tests clicking the Programming button triggers the demo

Starting URL: https://neuronpedia.org/gemma-scope#microscope

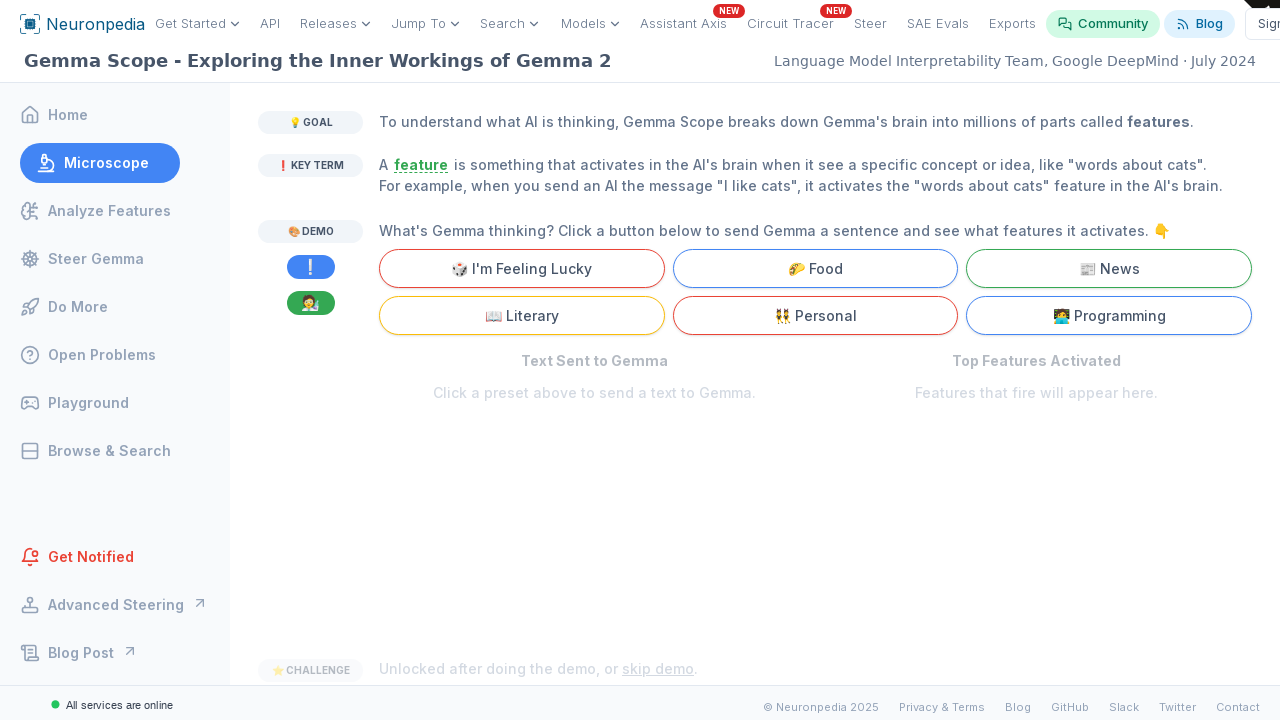

Clicked Programming button to trigger demo at (1109, 316) on internal:role=button[name="Programming"i]
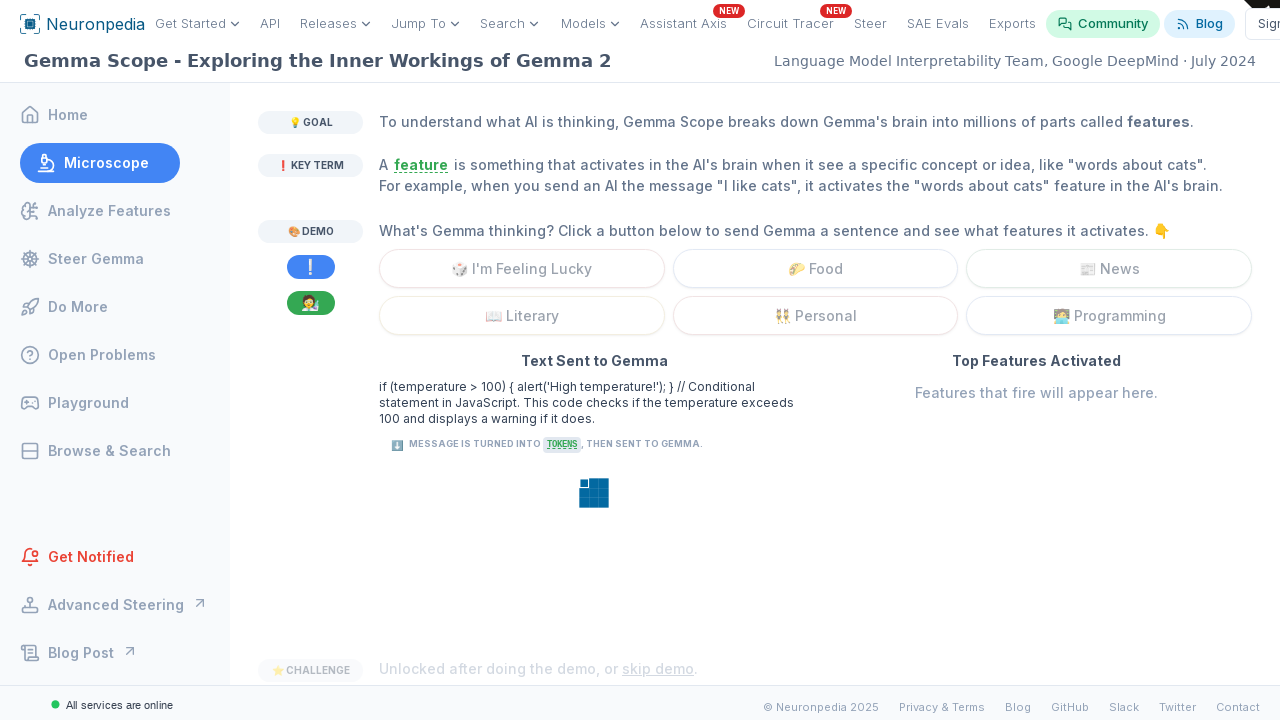

Demo text disappeared after Programming button triggered demo
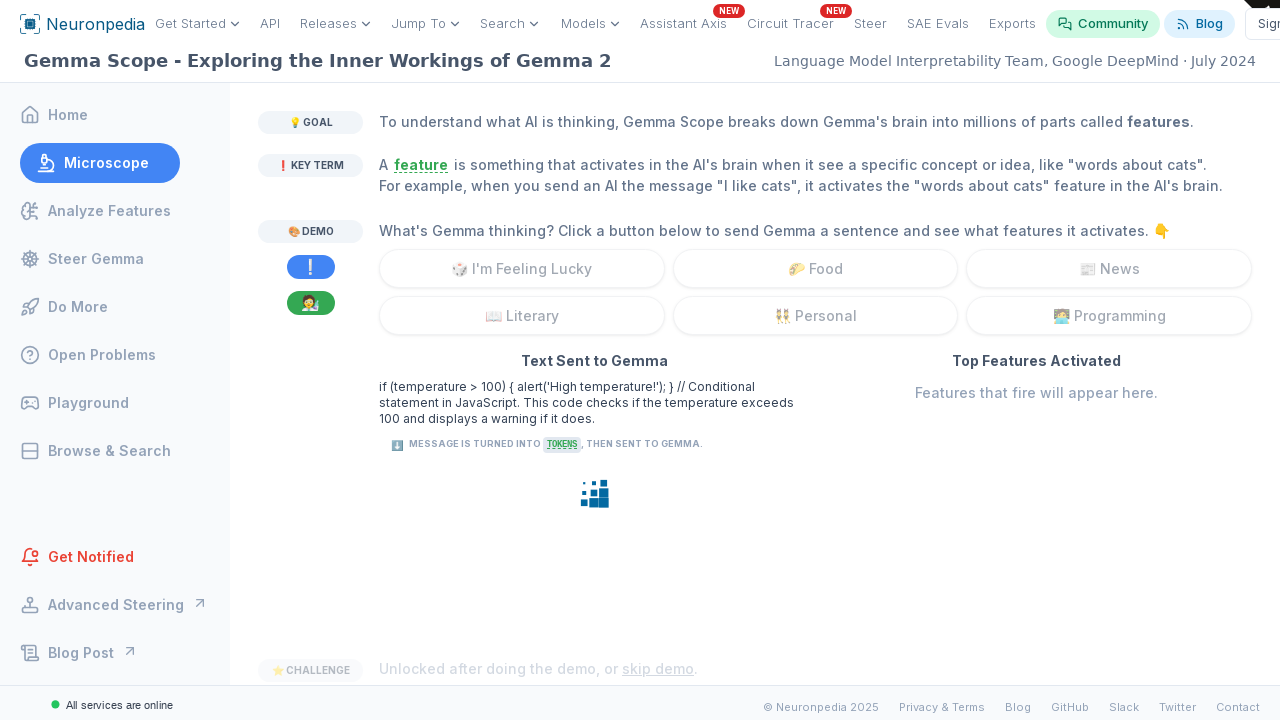

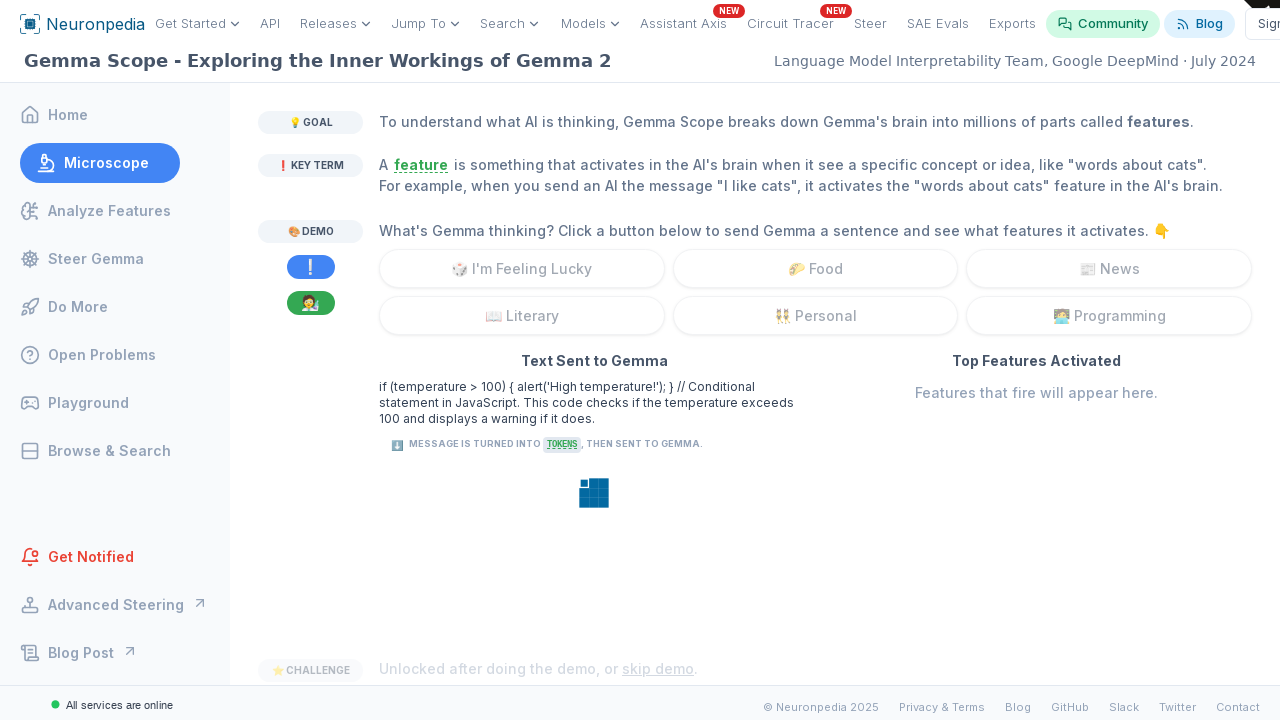